Tests a registration form by filling in first name, last name, and email fields, then submitting and verifying the success message

Starting URL: http://suninjuly.github.io/registration1.html

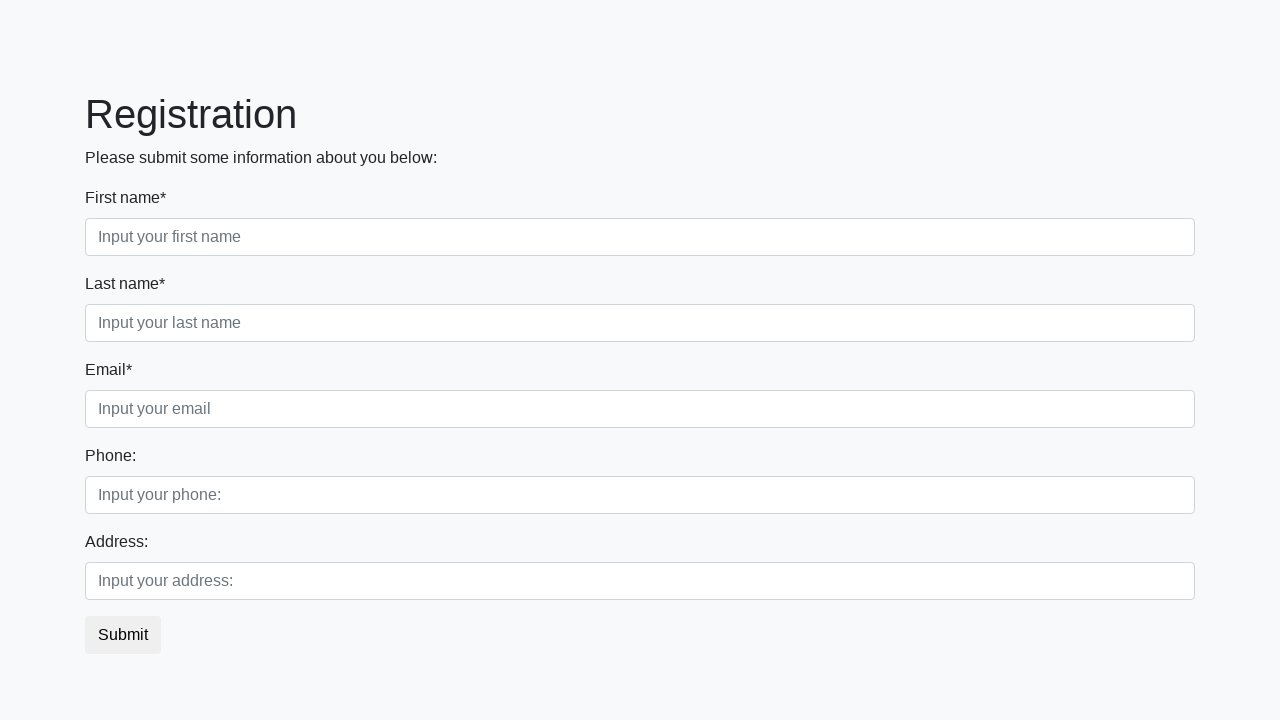

Filled first name field with 'Bruh' on .first_block .first
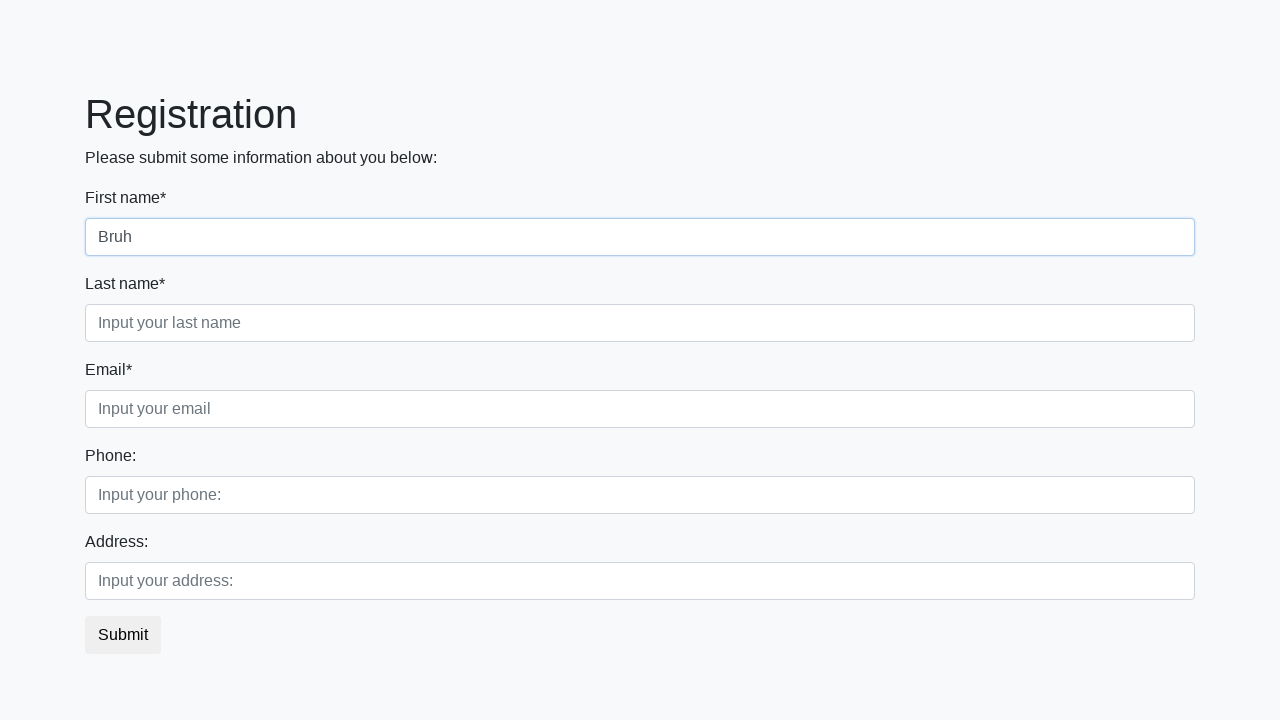

Filled last name field with 'Bruhov' on .first_block .second
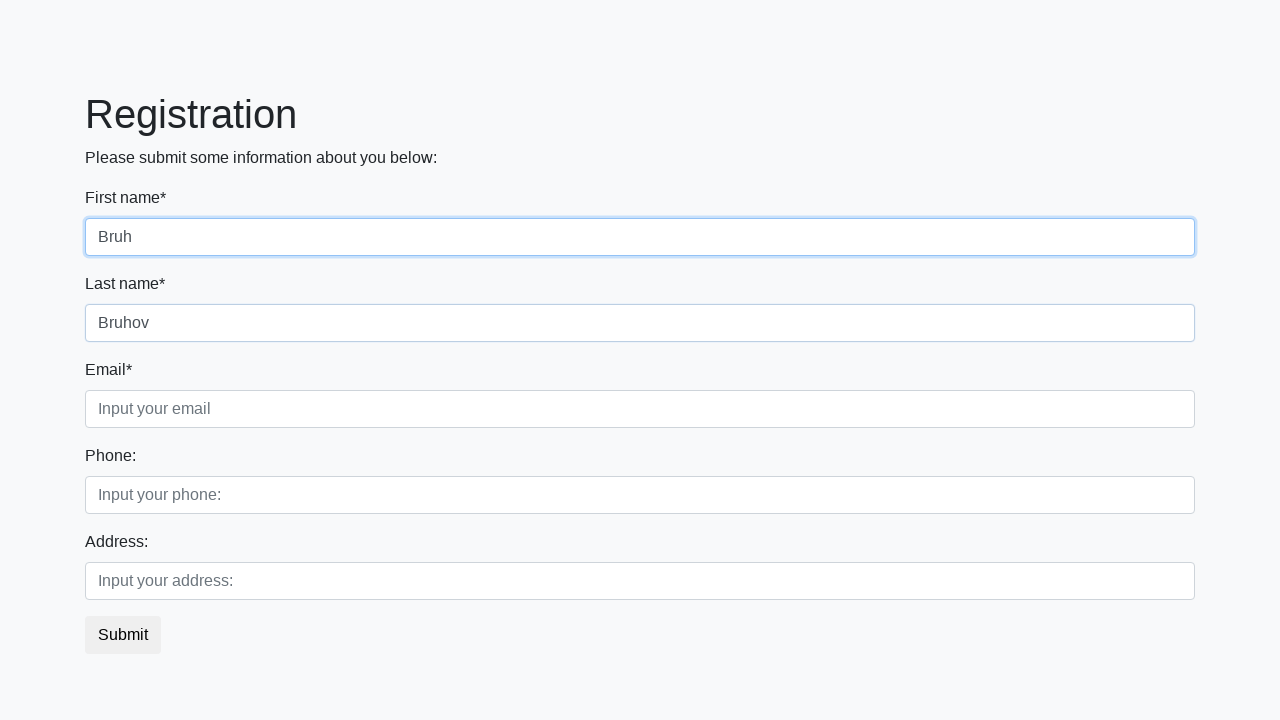

Filled email field with 'bruh@bruh.com' on .first_block .third
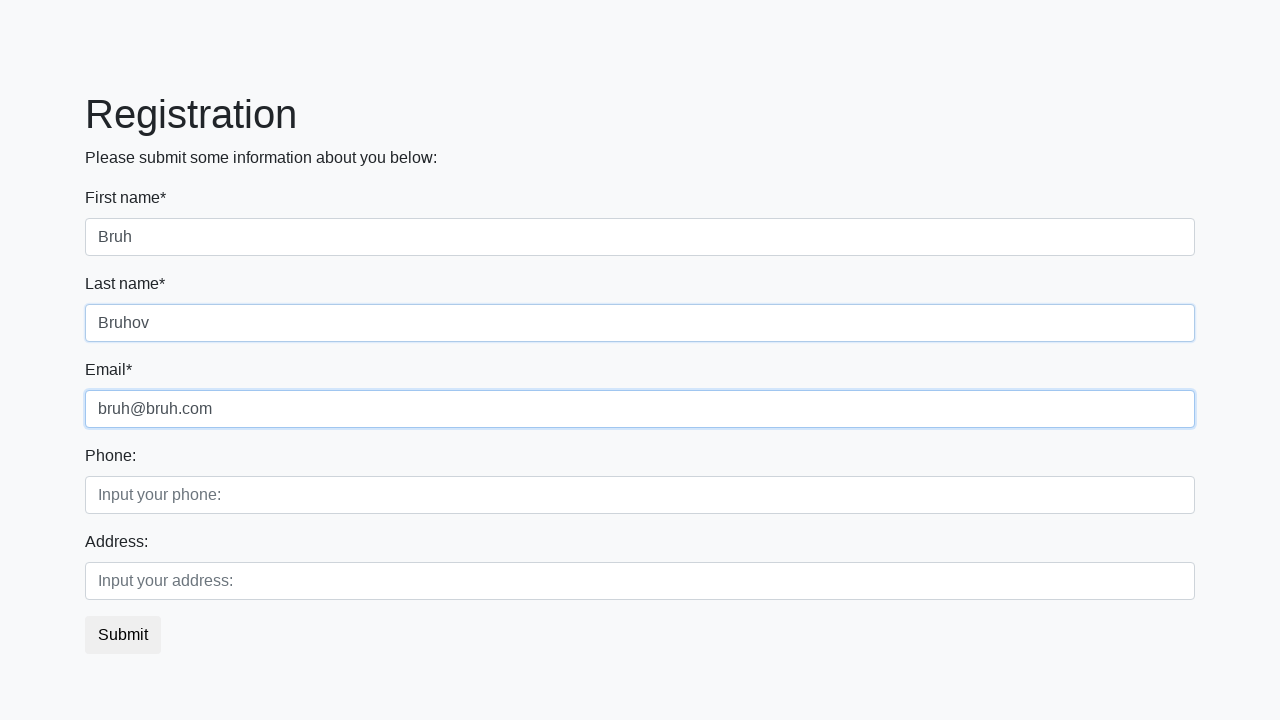

Clicked submit button to register at (123, 635) on button[type="submit"]
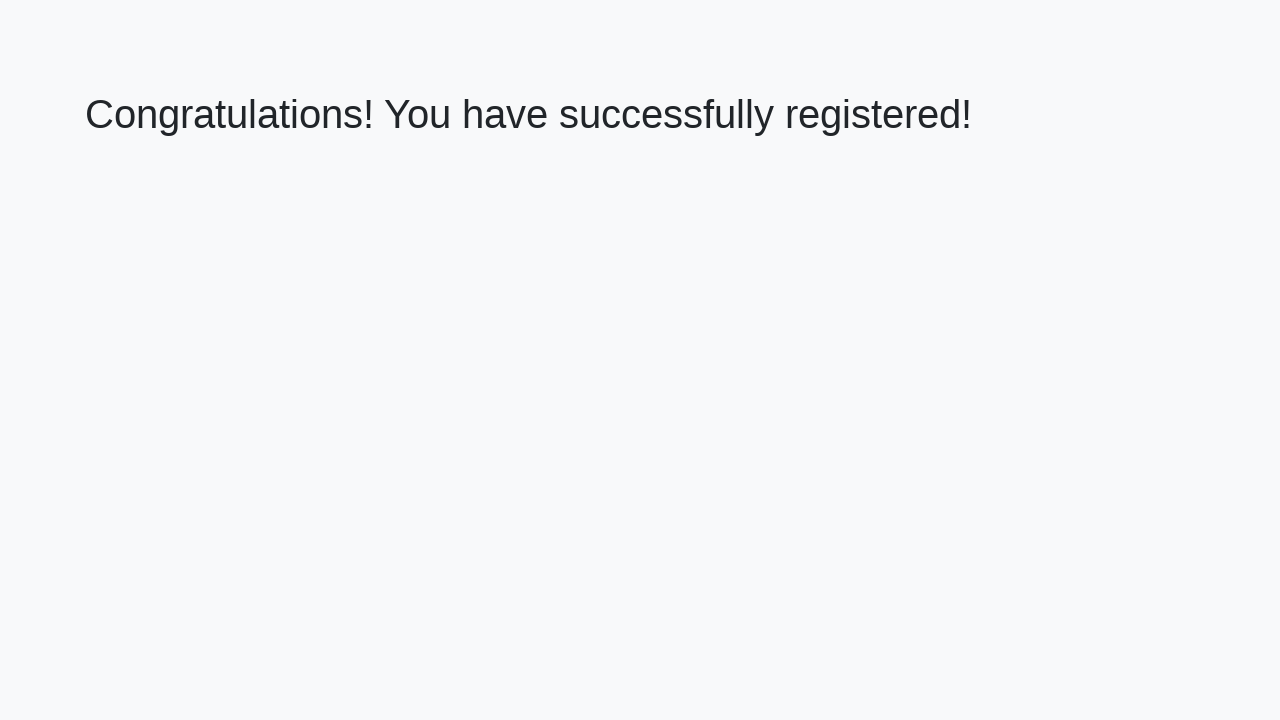

Success message heading loaded
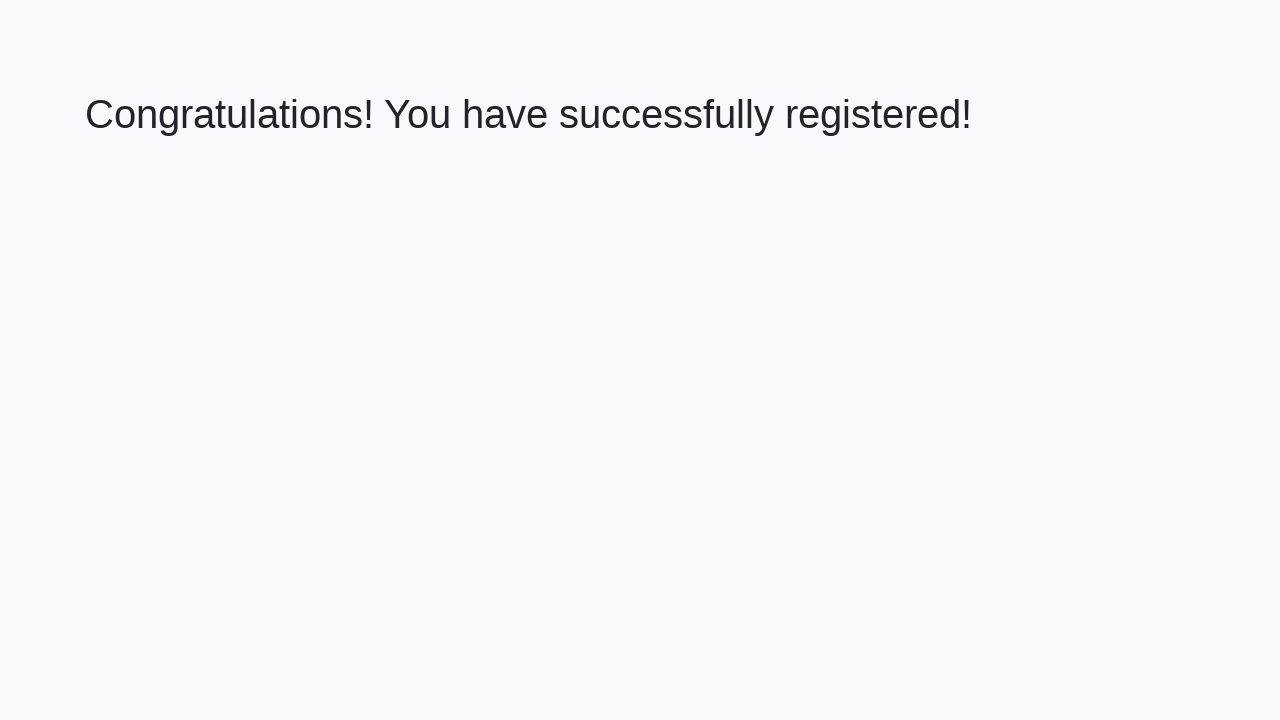

Retrieved success message text
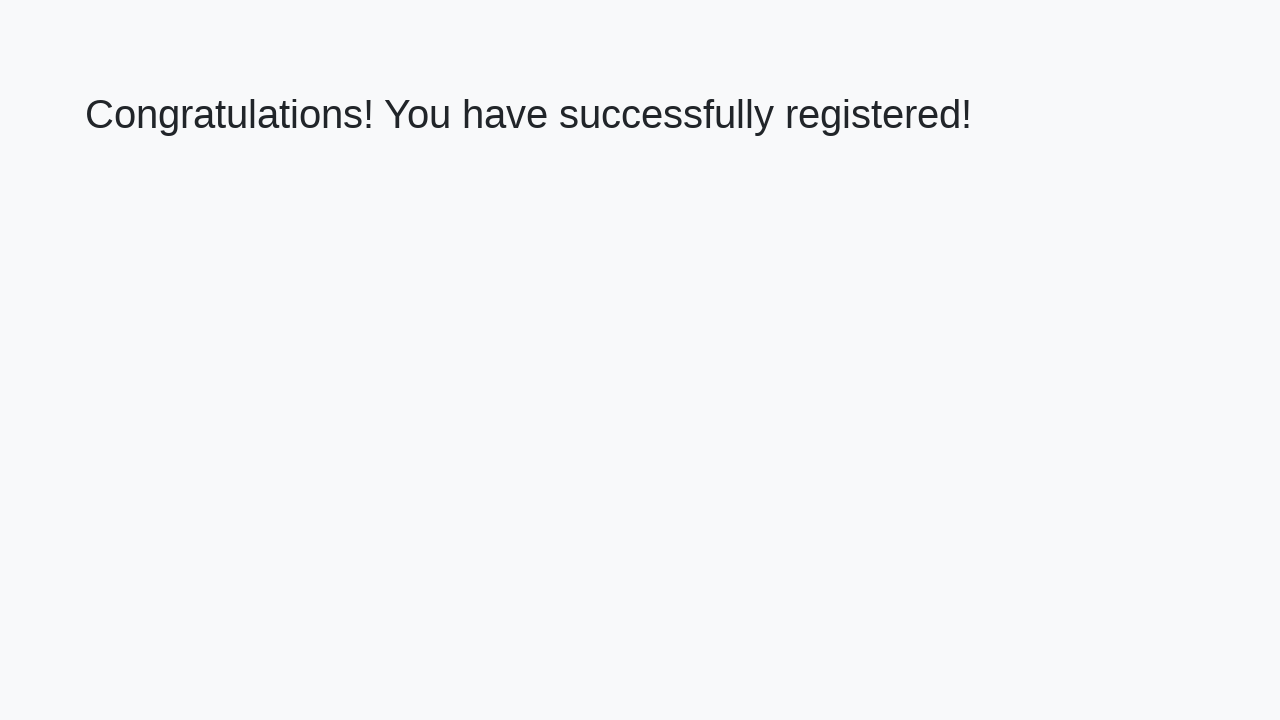

Verified success message matches expected text
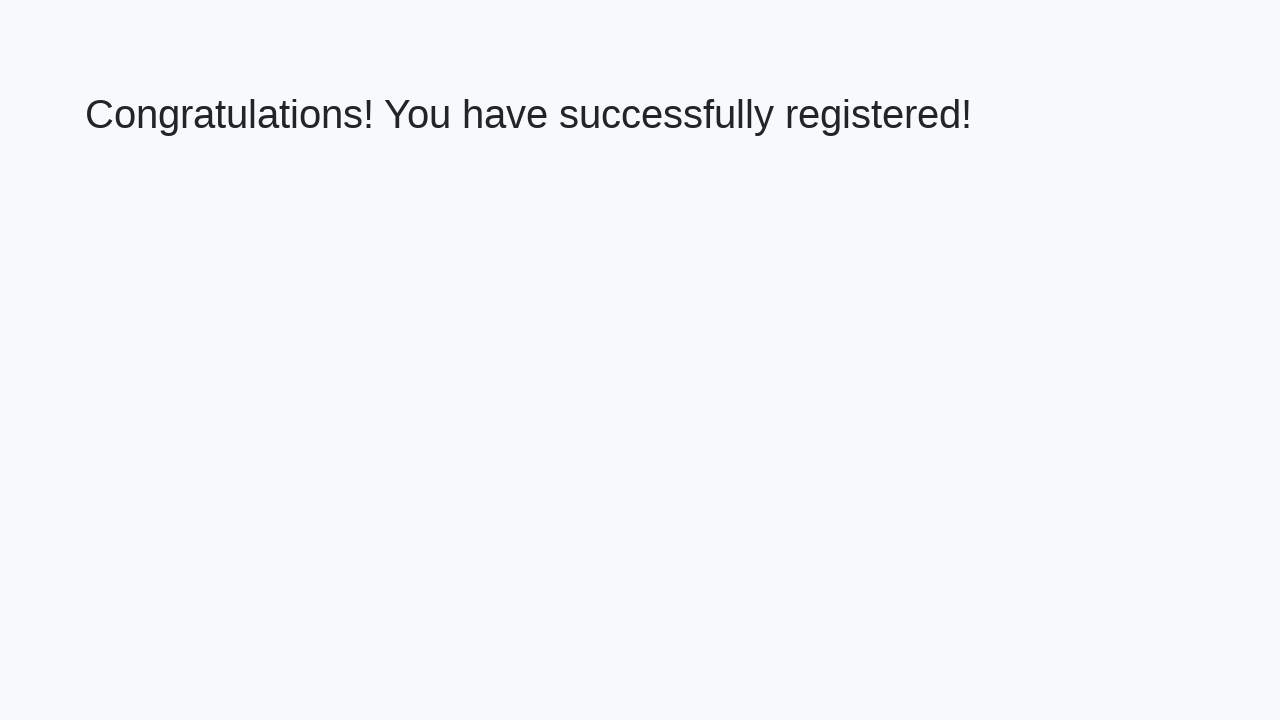

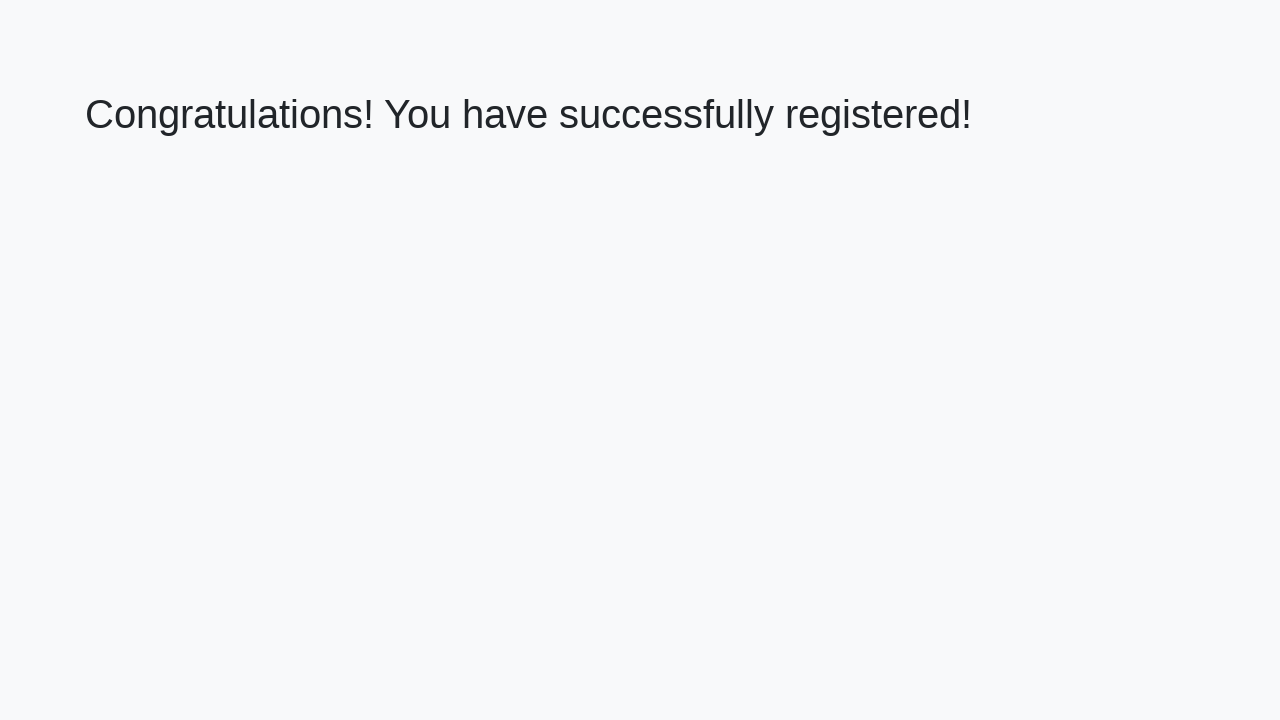